Tests dropdown selection by selecting an option and verifying the value changes

Starting URL: https://the-internet.herokuapp.com/dropdown

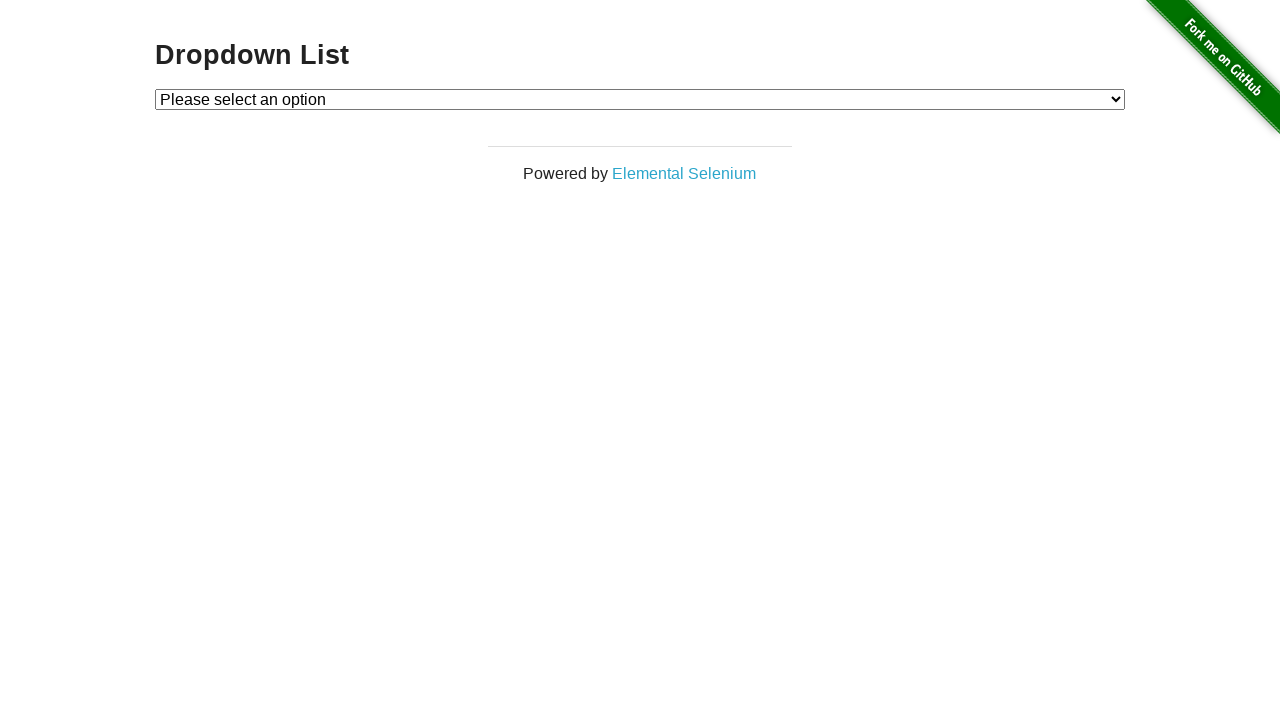

Waited for page to load (networkidle)
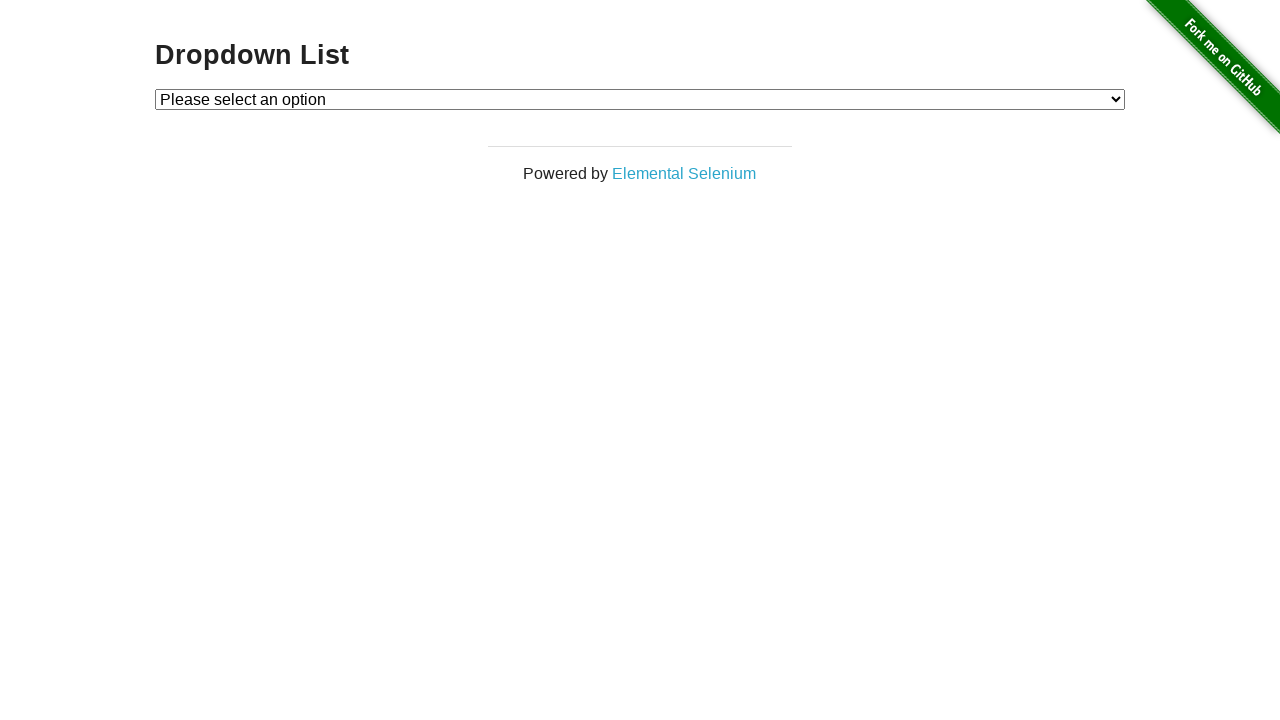

Verified dropdown has no initial value
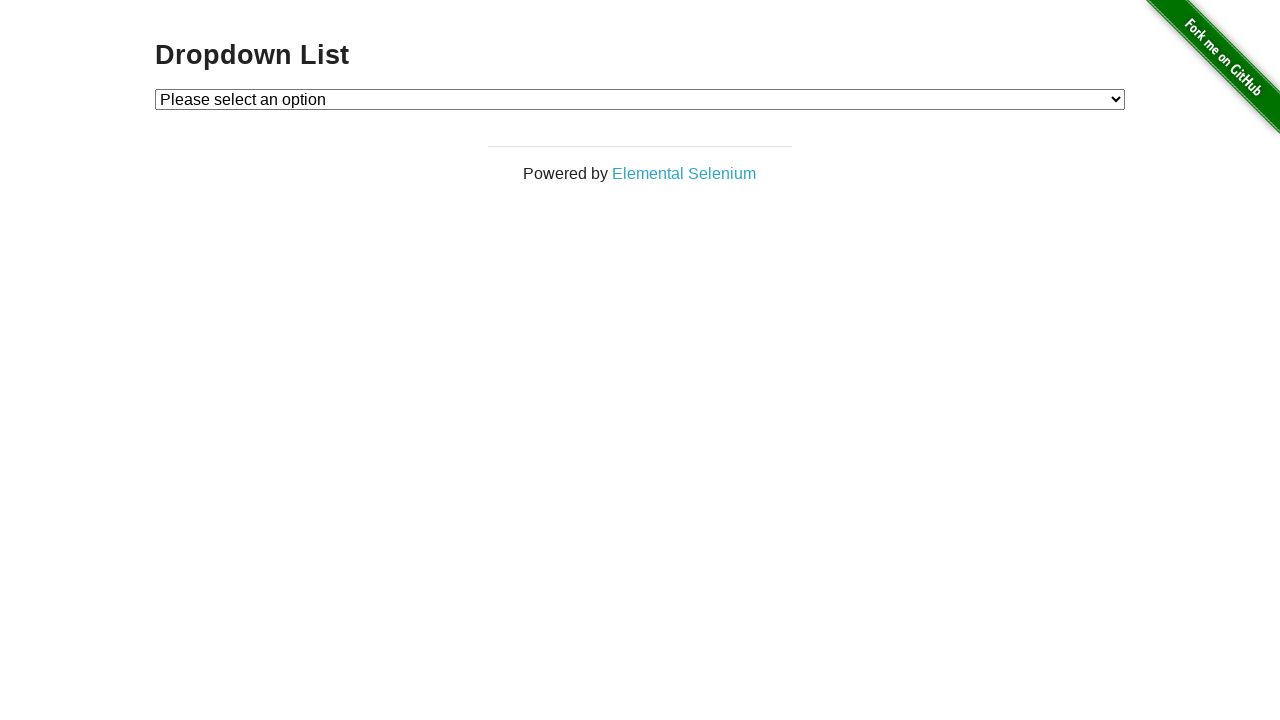

Selected 'Option 1' from dropdown on [id="dropdown"]
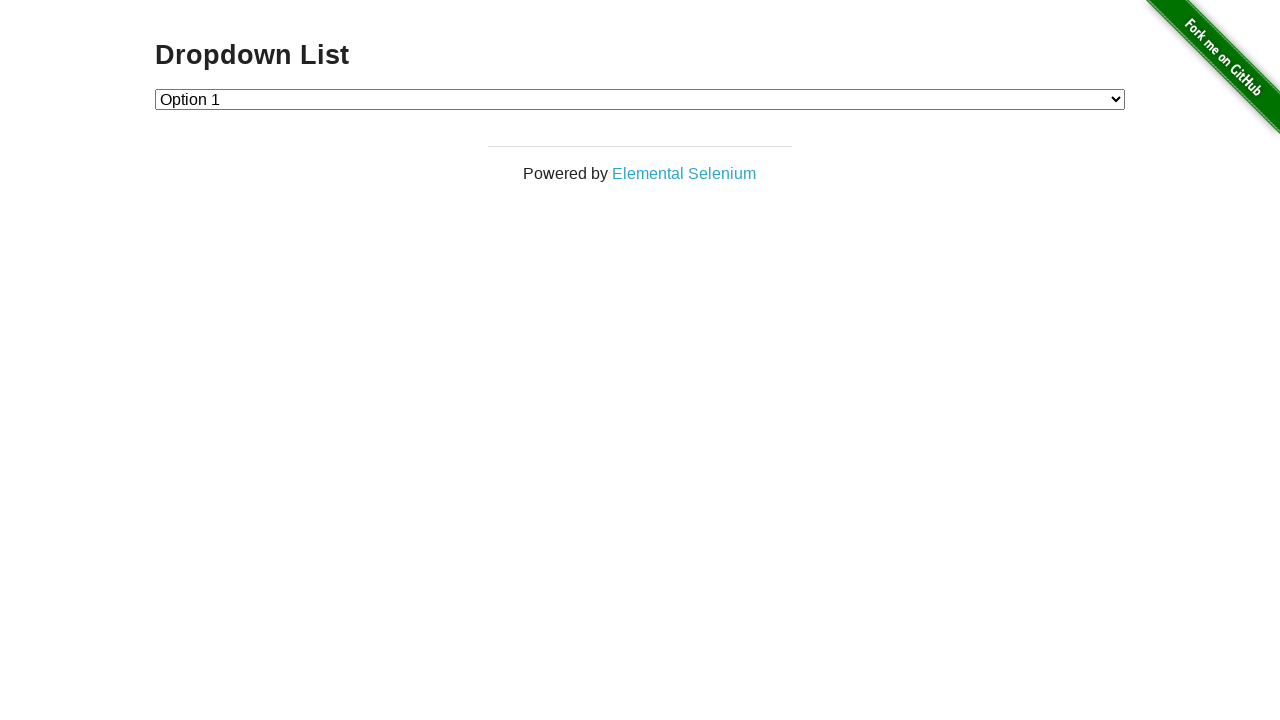

Verified dropdown value changed to '1'
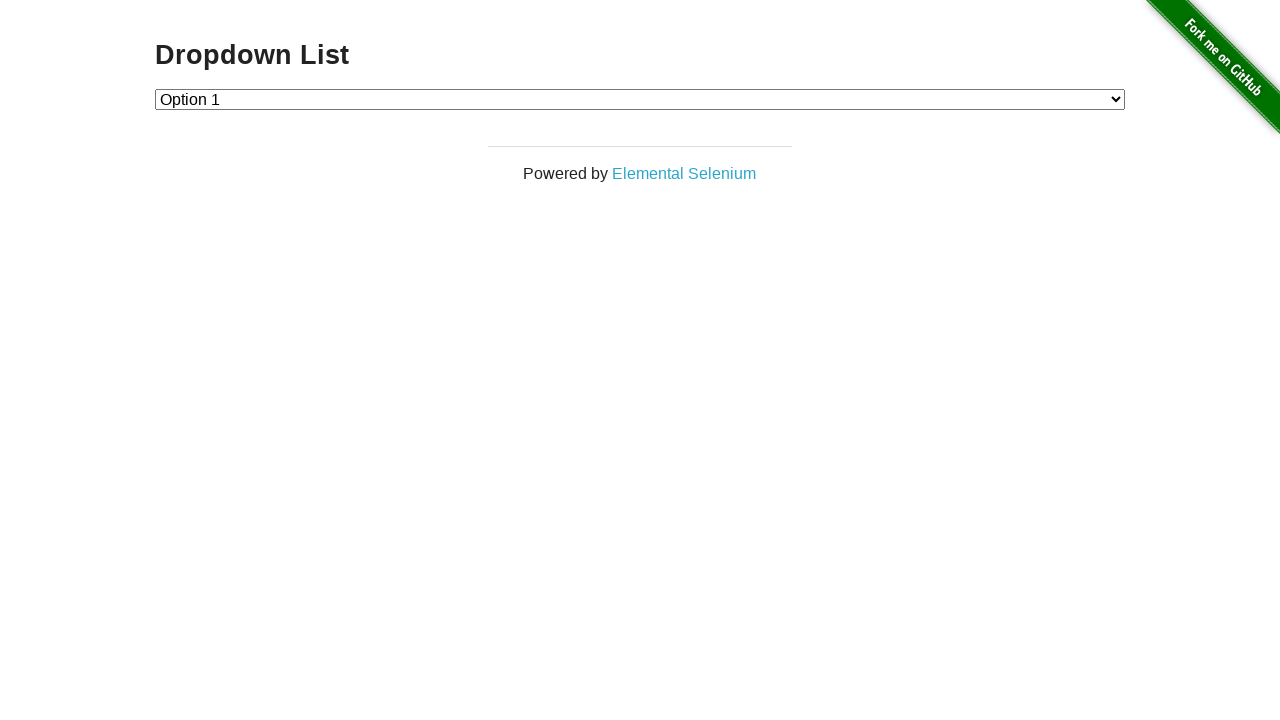

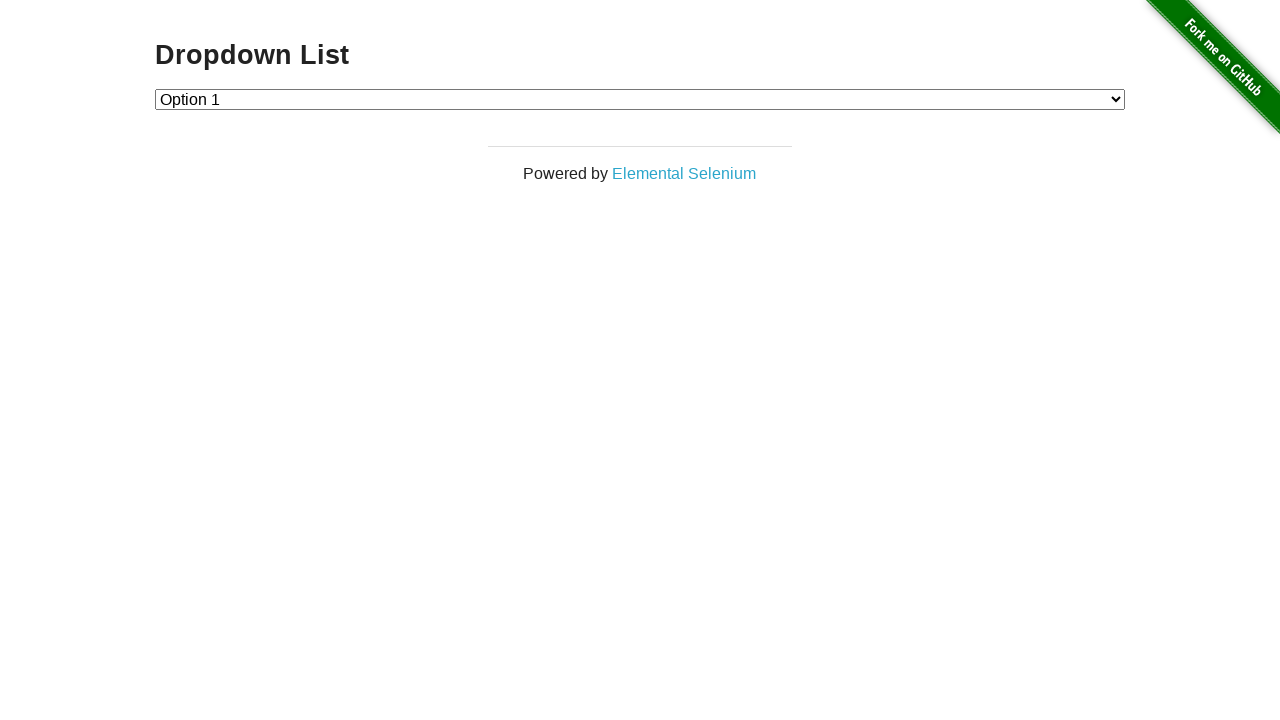